Tests JavaScript timed alert handling by clicking a button that triggers an alert after a delay, then accepting the alert dialog

Starting URL: https://demoqa.com/alerts

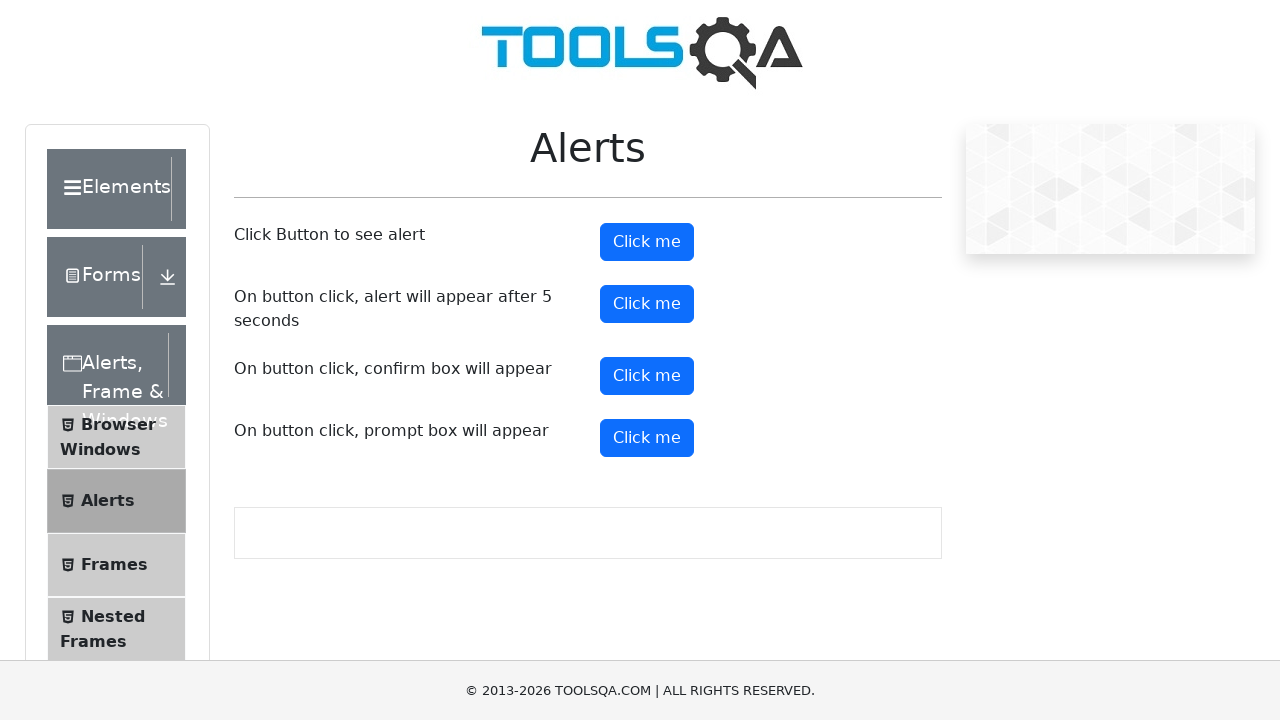

Clicked the timer alert button to trigger delayed alert at (647, 304) on #timerAlertButton
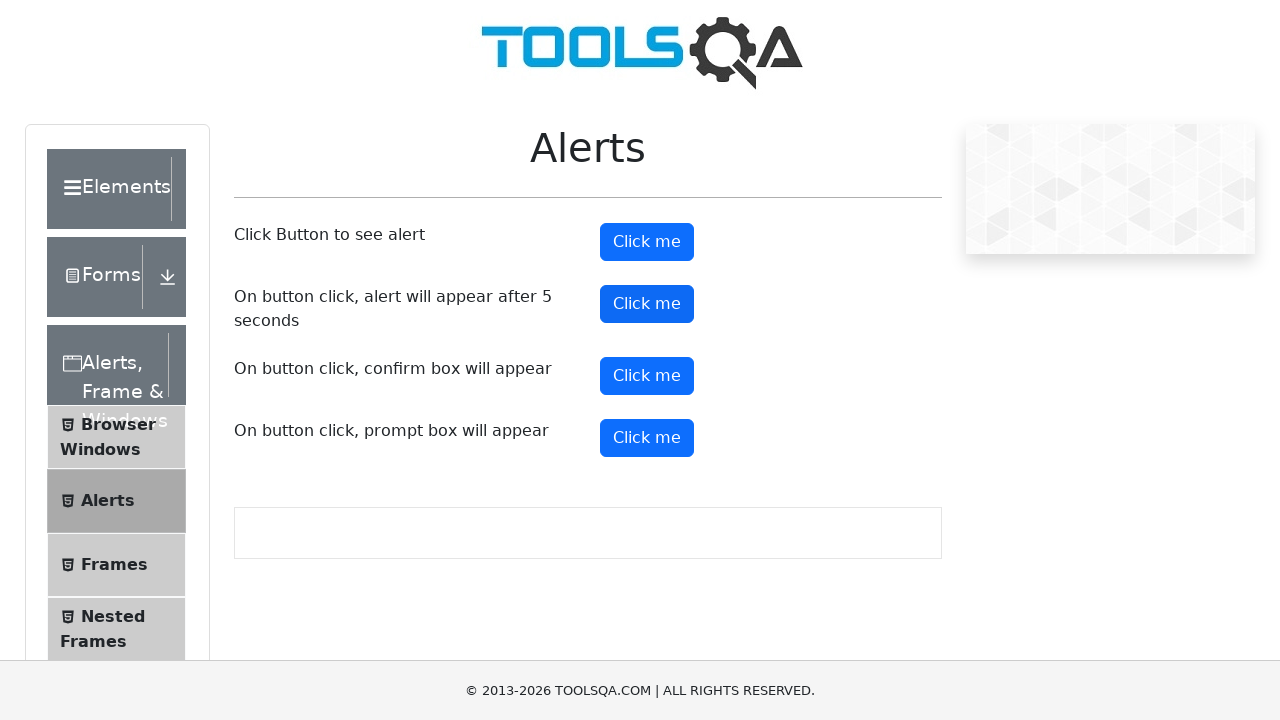

Set up dialog handler to accept alert when it appears
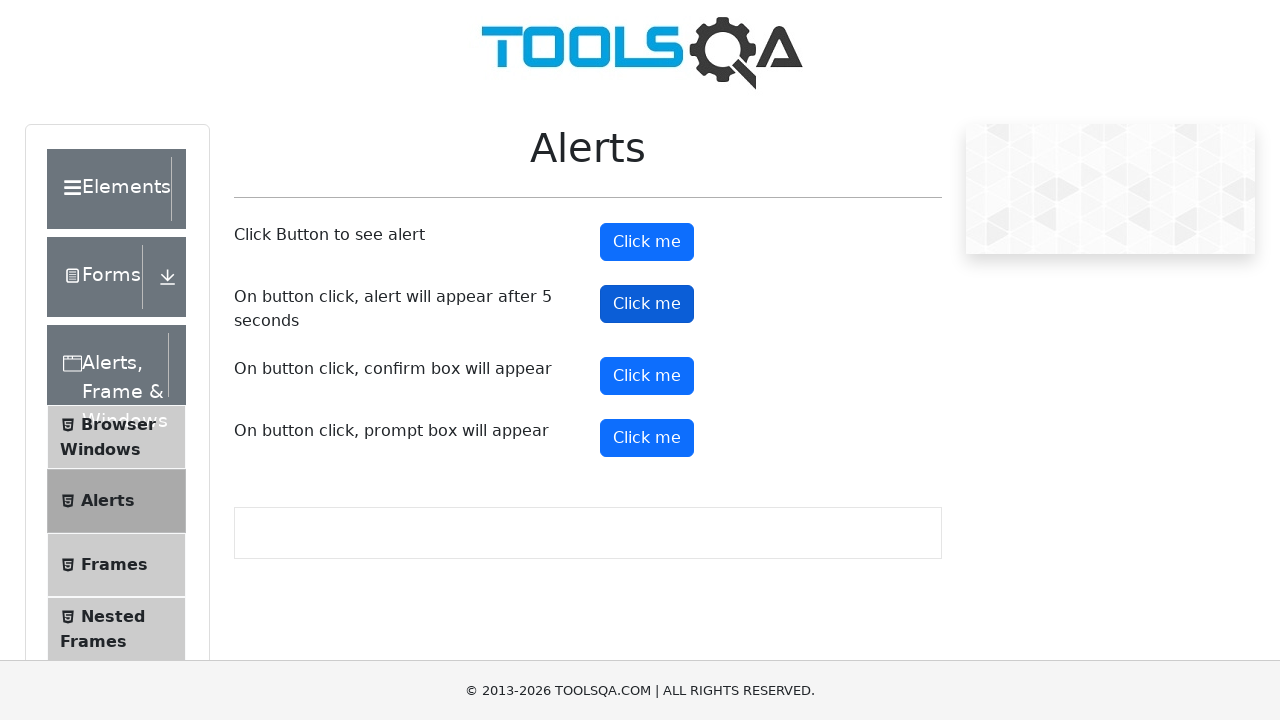

Waited for timed alert to appear and be accepted
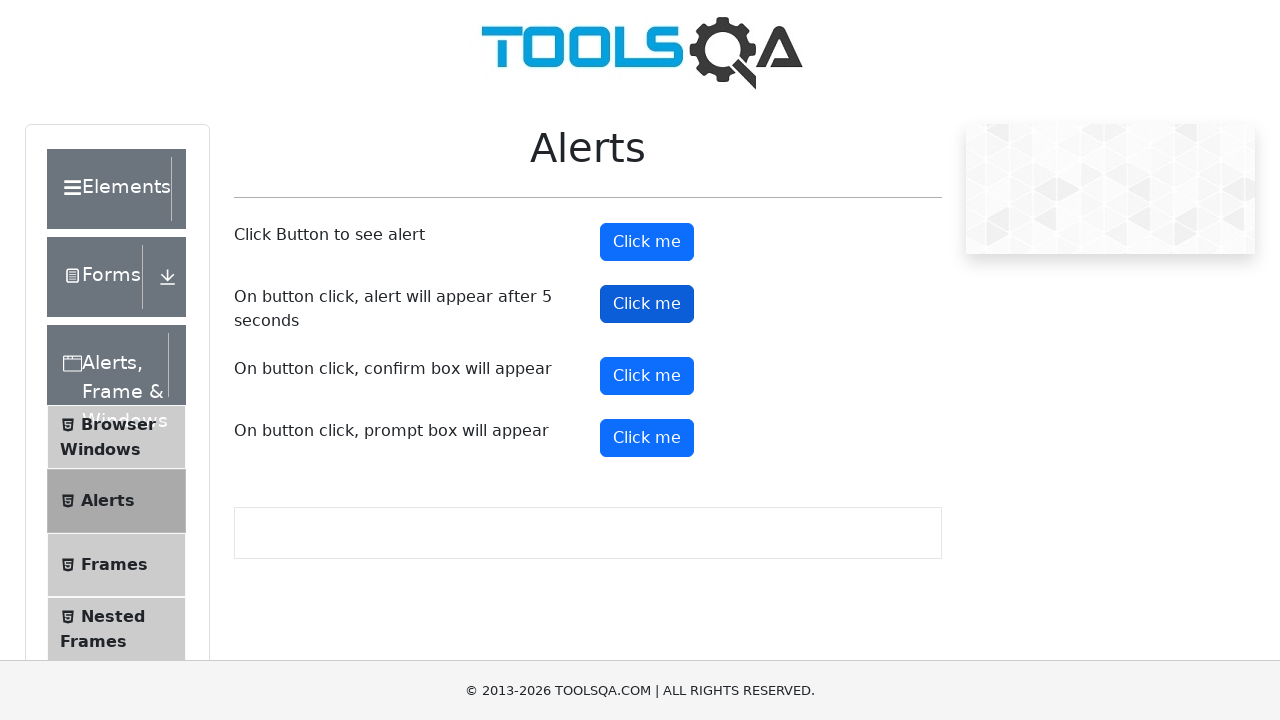

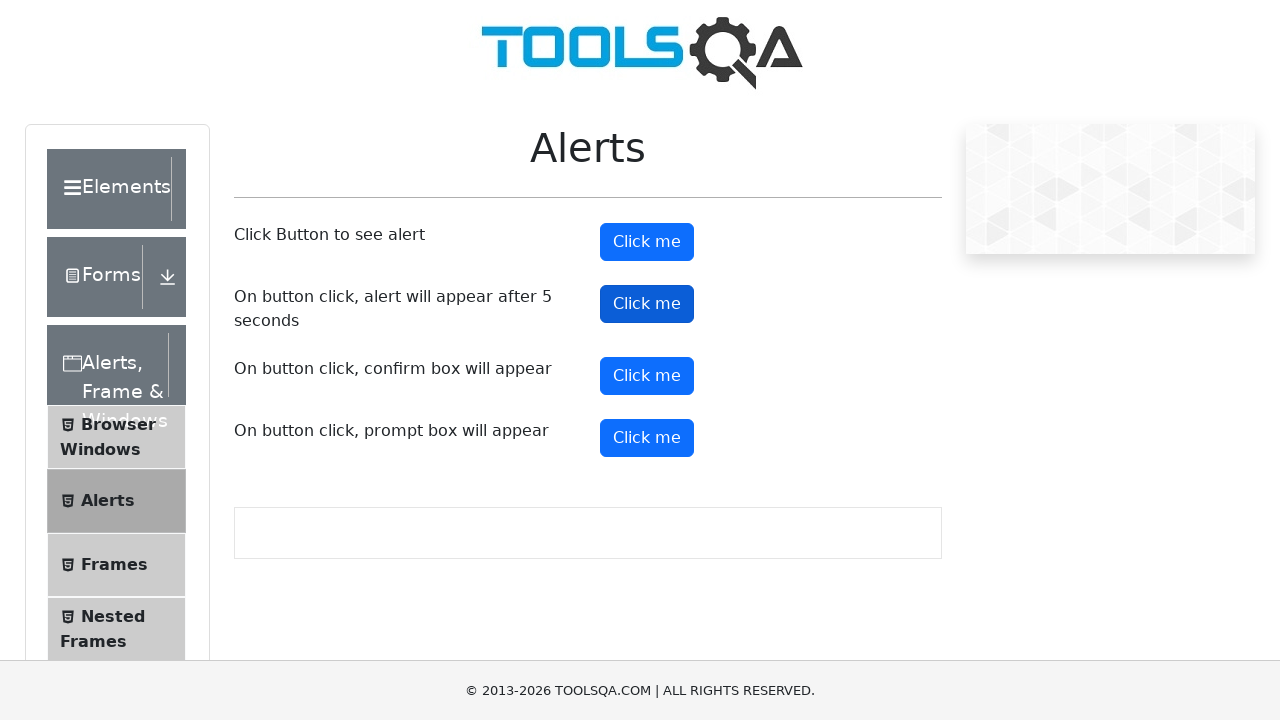